Navigates to Team page and verifies the names of site creators

Starting URL: http://www.99-bottles-of-beer.net/

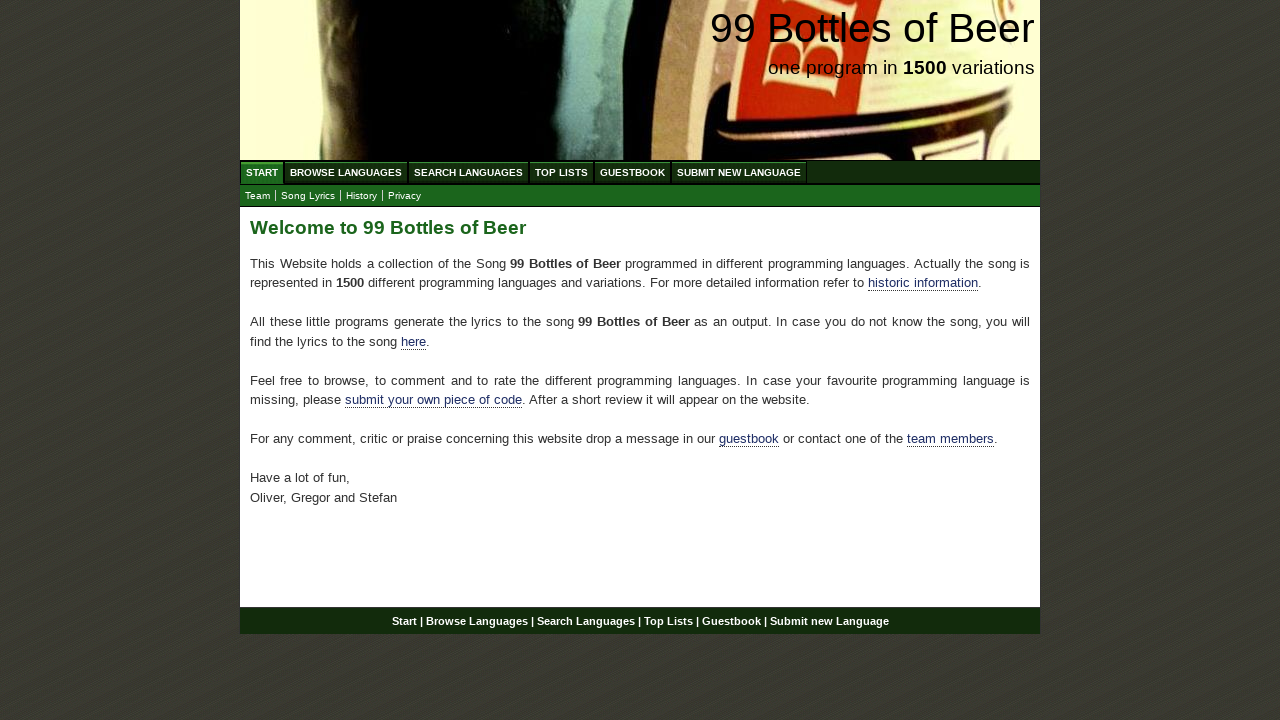

Clicked on Team link to navigate to Team page at (258, 196) on xpath=//a[text()='Team']
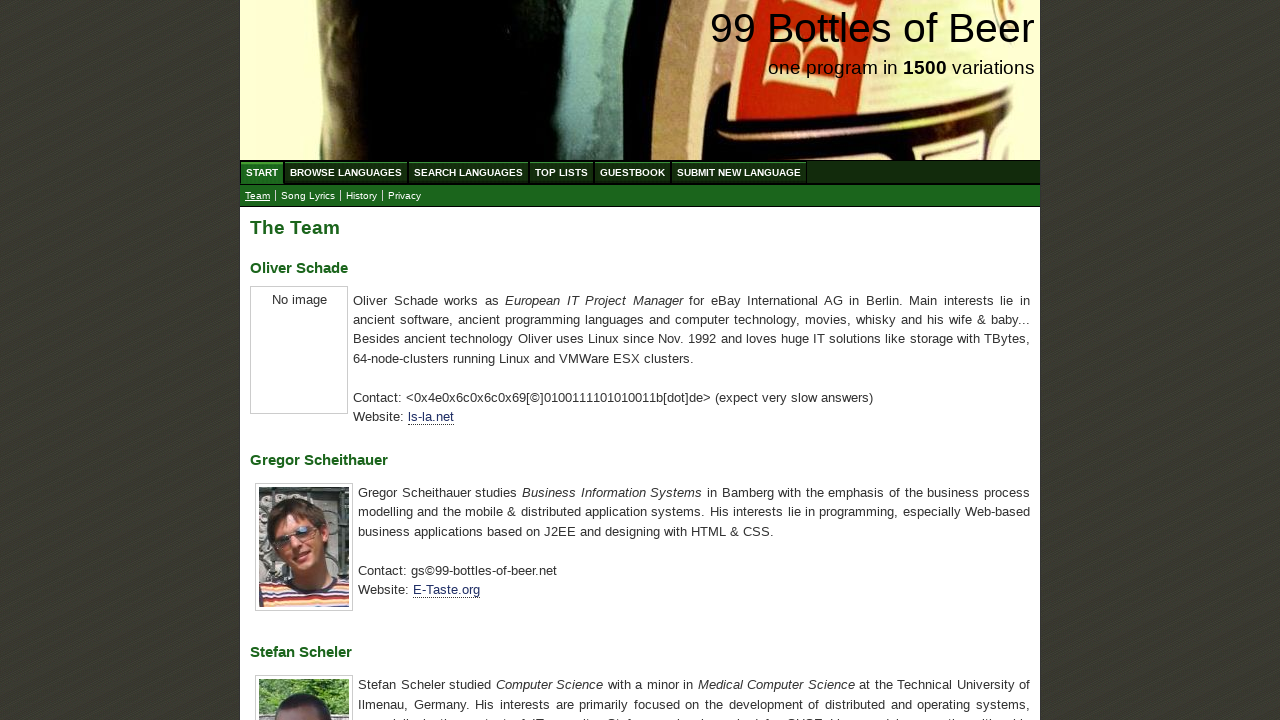

Waited for creator names (h3 elements) to load on Team page
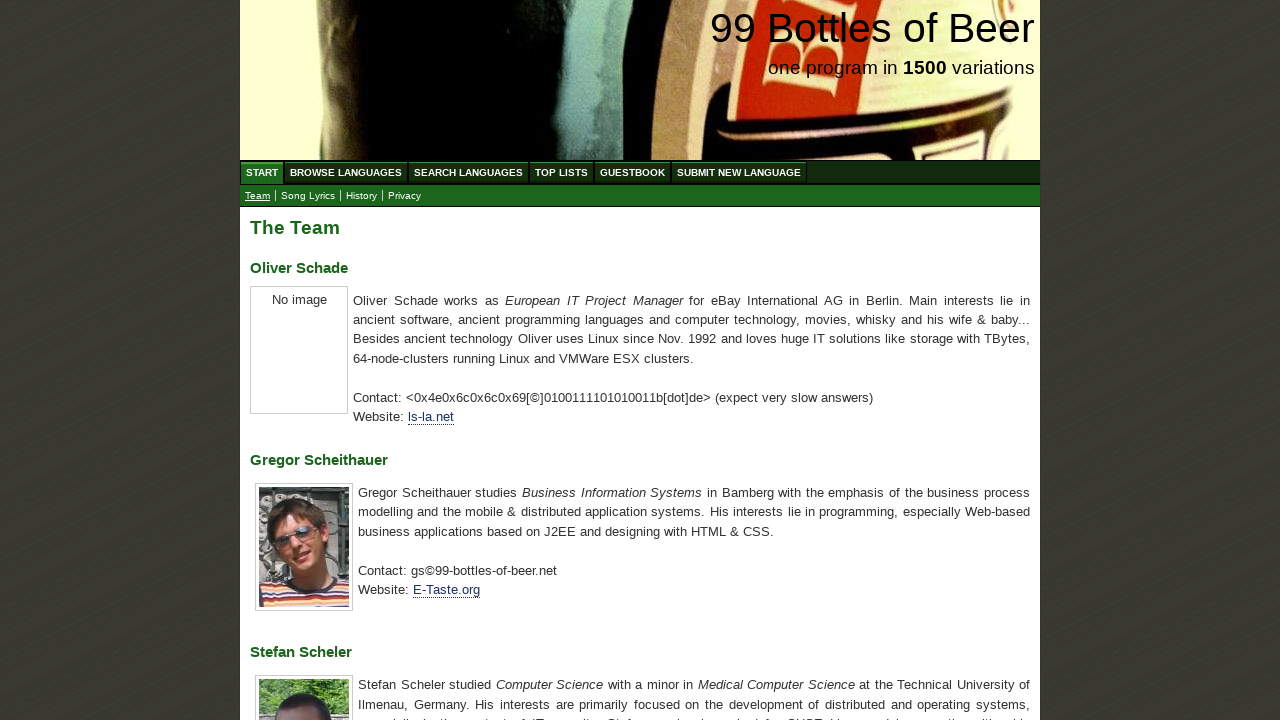

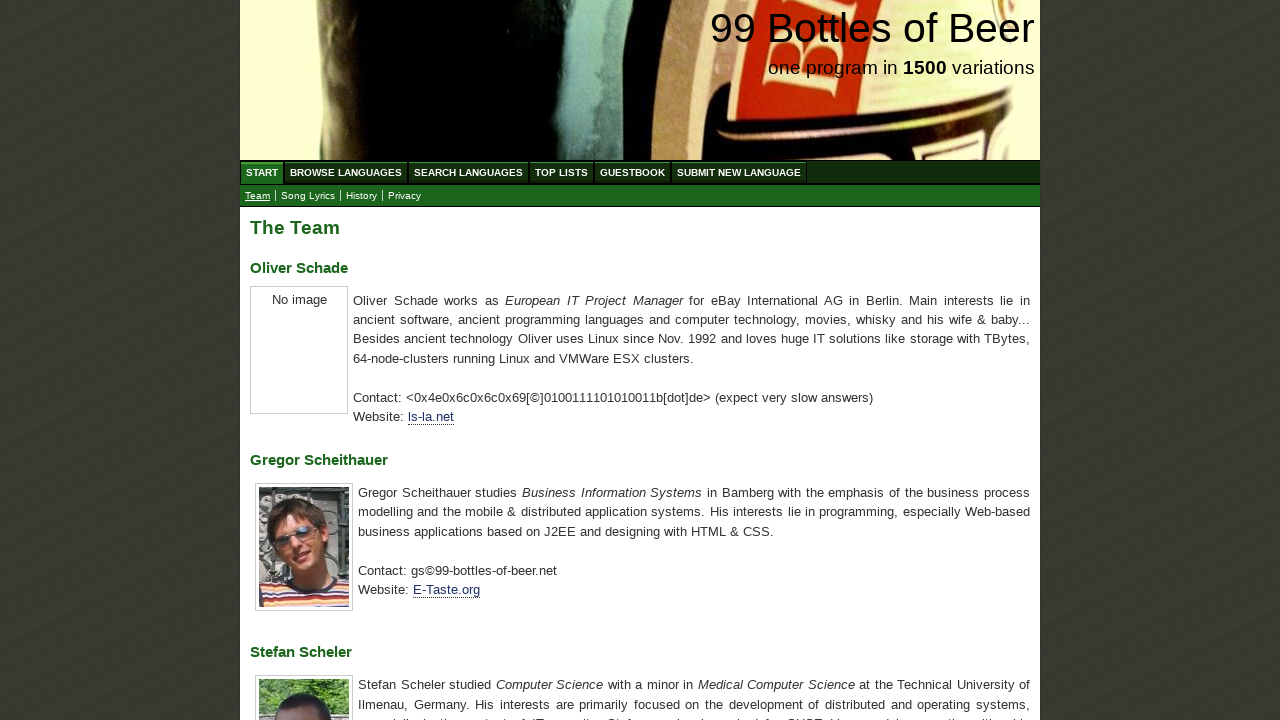